Tests the Contact Us form functionality by navigating to the contact page, filling in name, email, subject, and message fields, submitting the form, accepting the alert, and verifying the success message before returning to the home page.

Starting URL: http://automationexercise.com

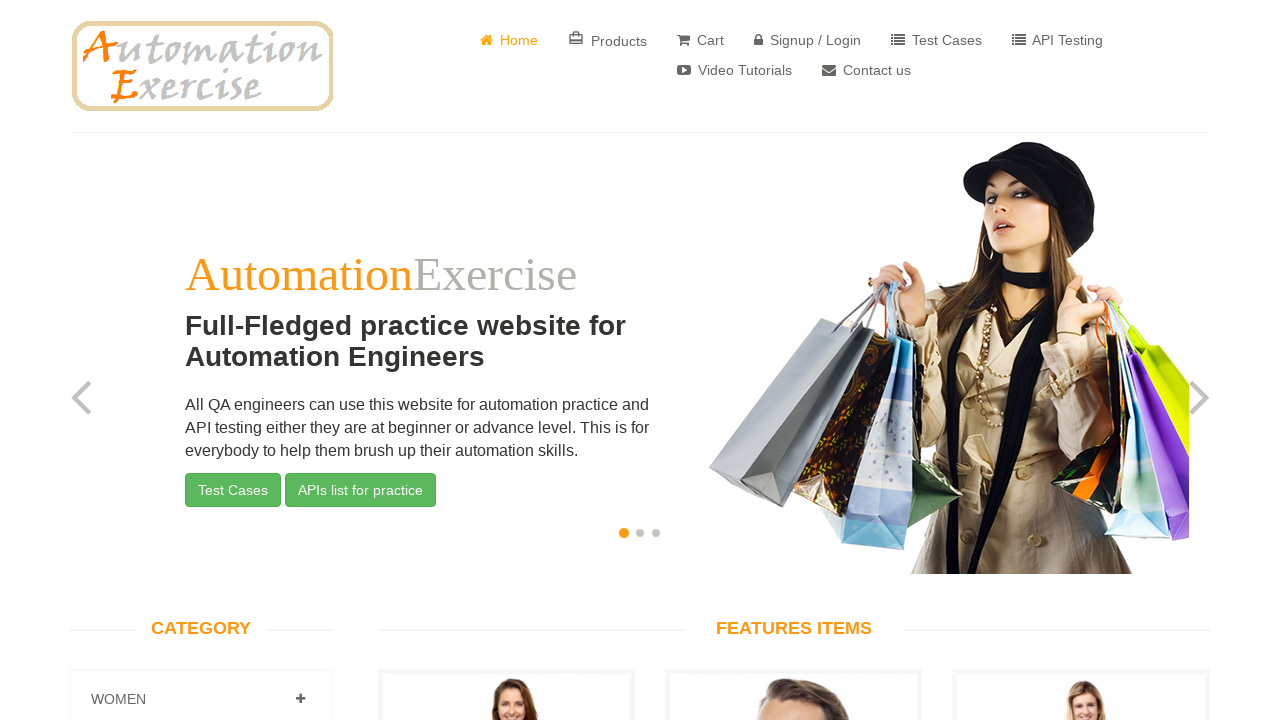

Home page logo is visible
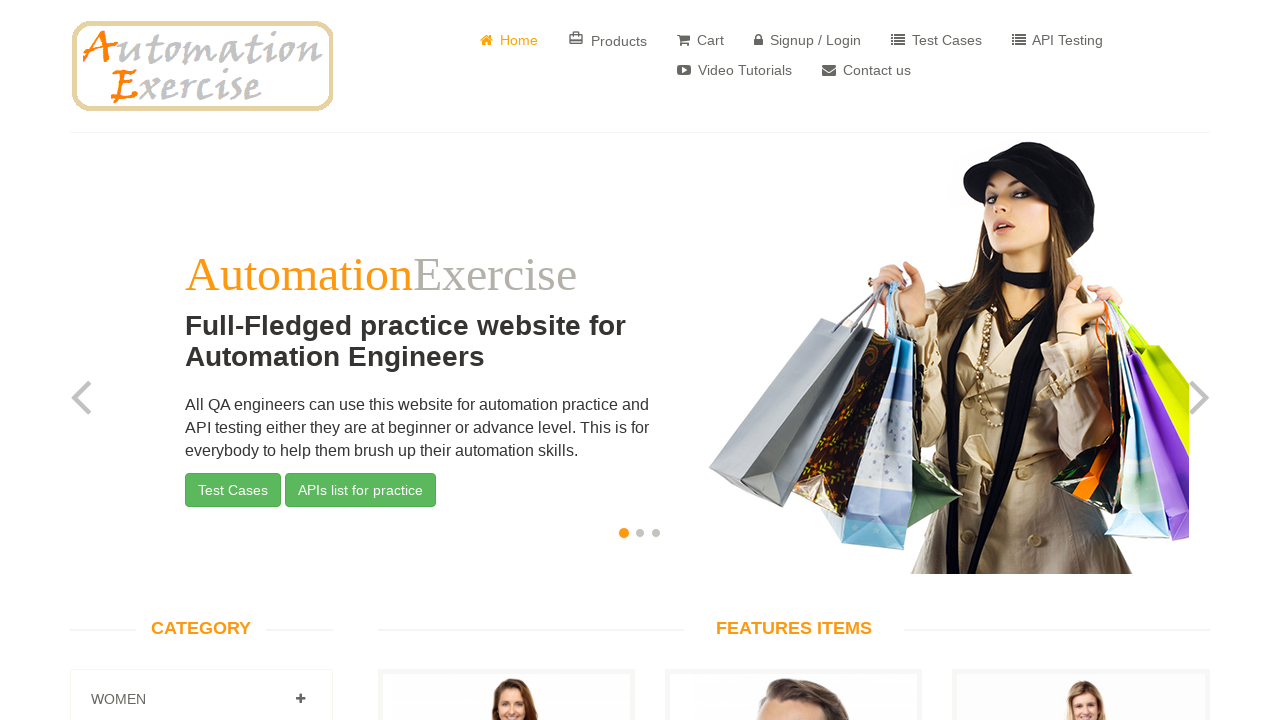

Clicked on 'Contact Us' button at (866, 70) on a[href='/contact_us']
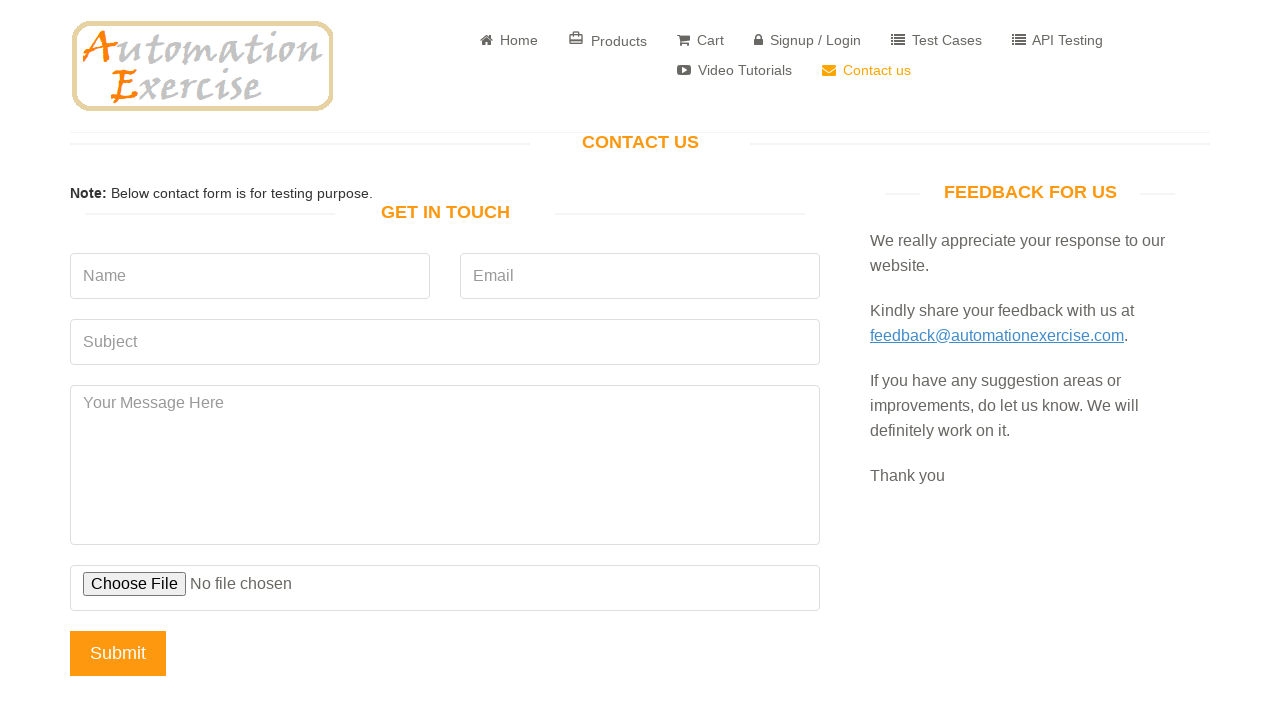

'Get In Touch' heading is visible on contact page
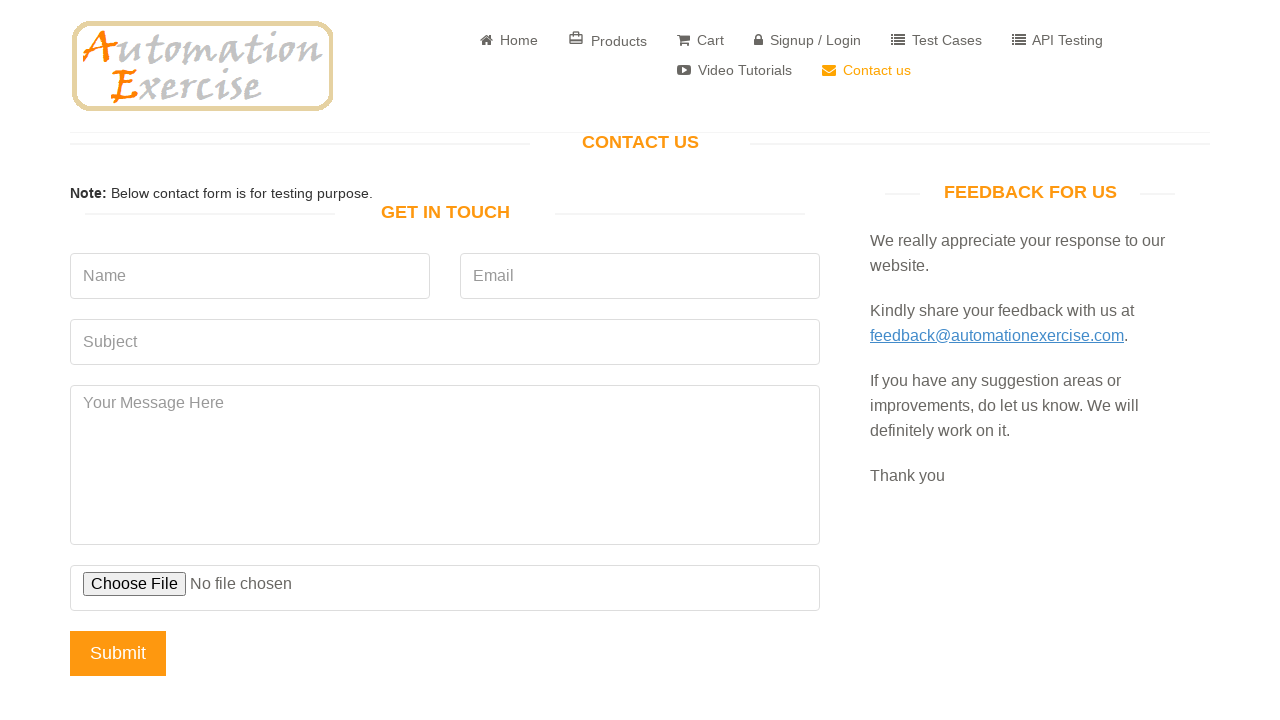

Filled in name field with 'Colin Weissnat' on input[placeholder='Name']
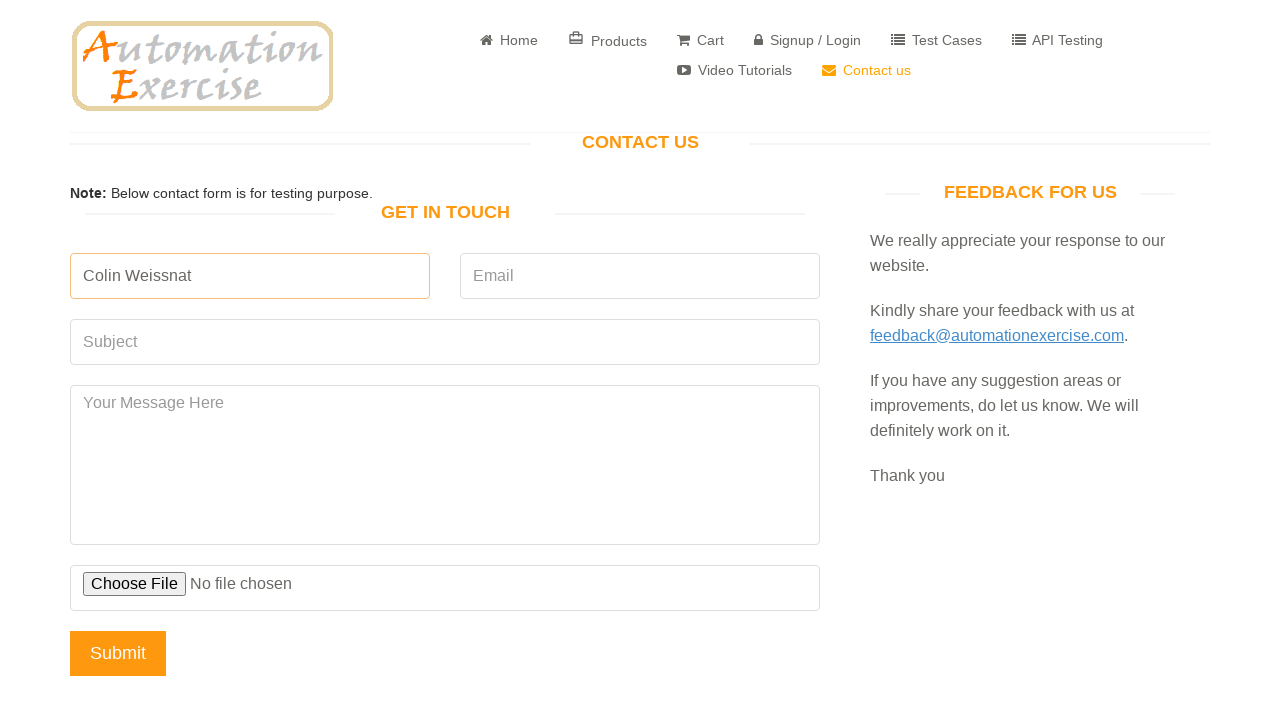

Filled in email field with 'testcontact@example.com' on input[placeholder='Email']
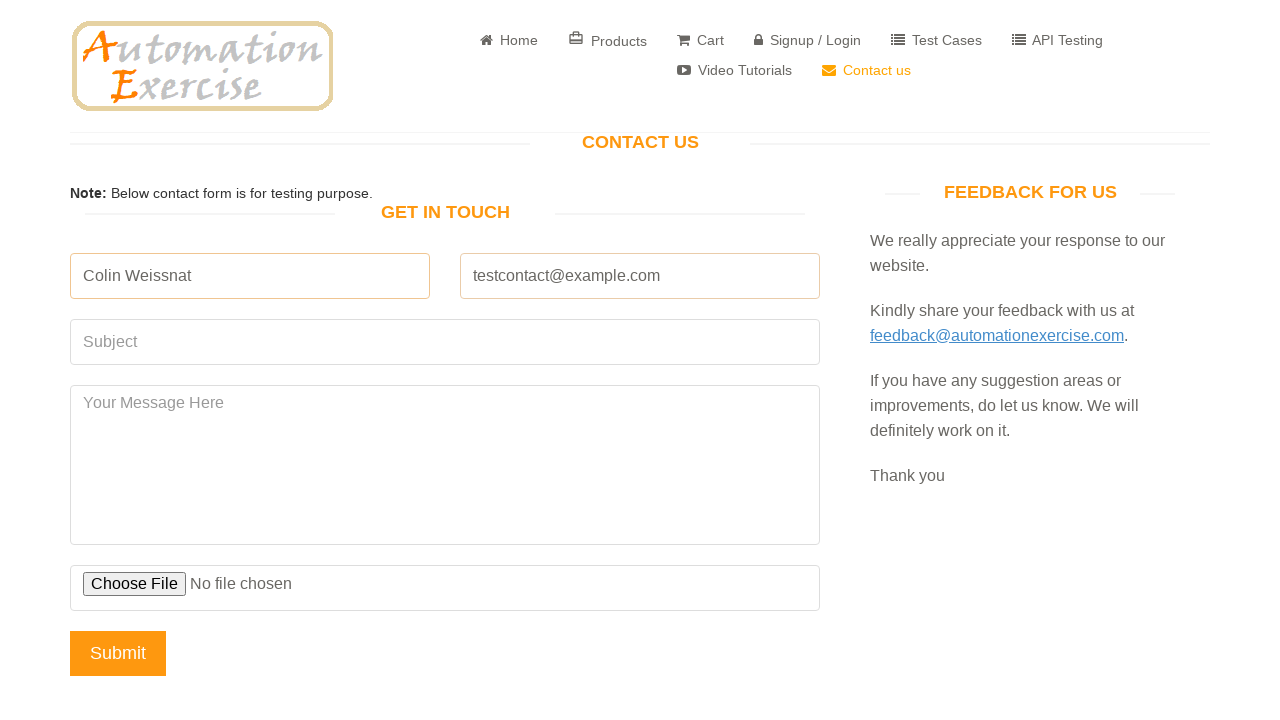

Filled in subject field with 'Inquiry from Seattle' on input[placeholder='Subject']
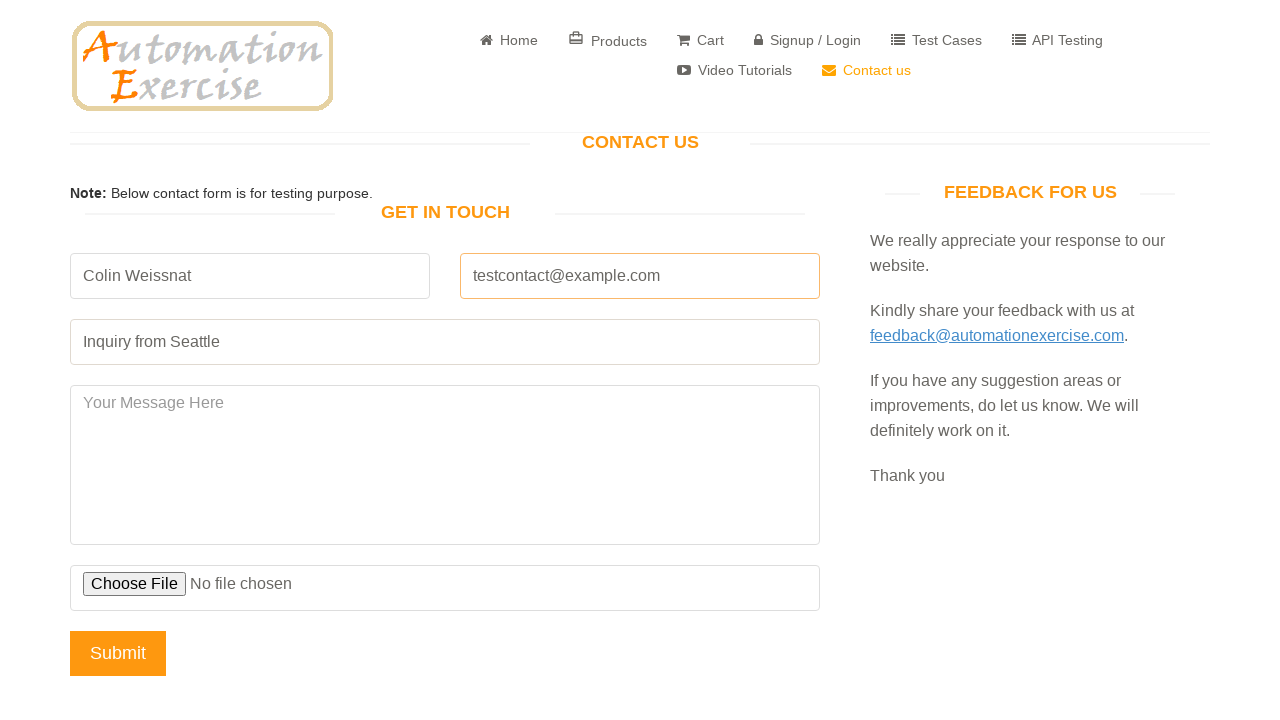

Filled in message field with test message on textarea[placeholder='Your Message Here']
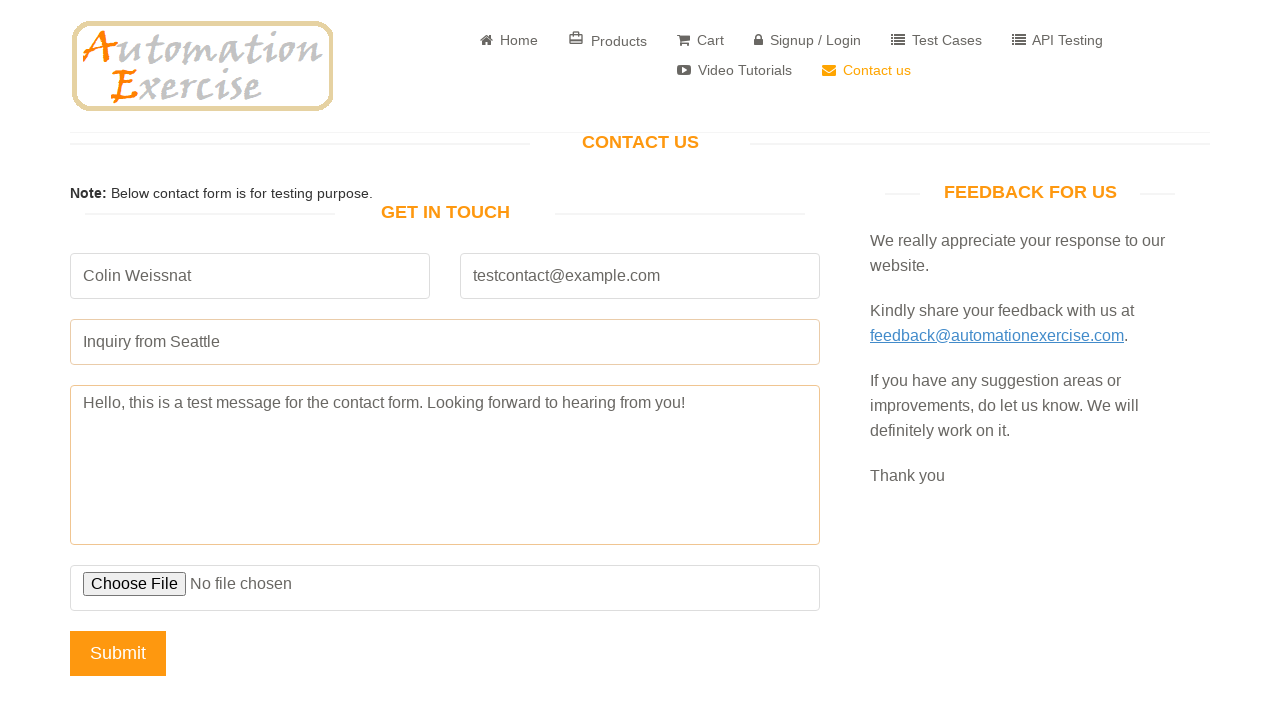

Set file upload with test_file.txt
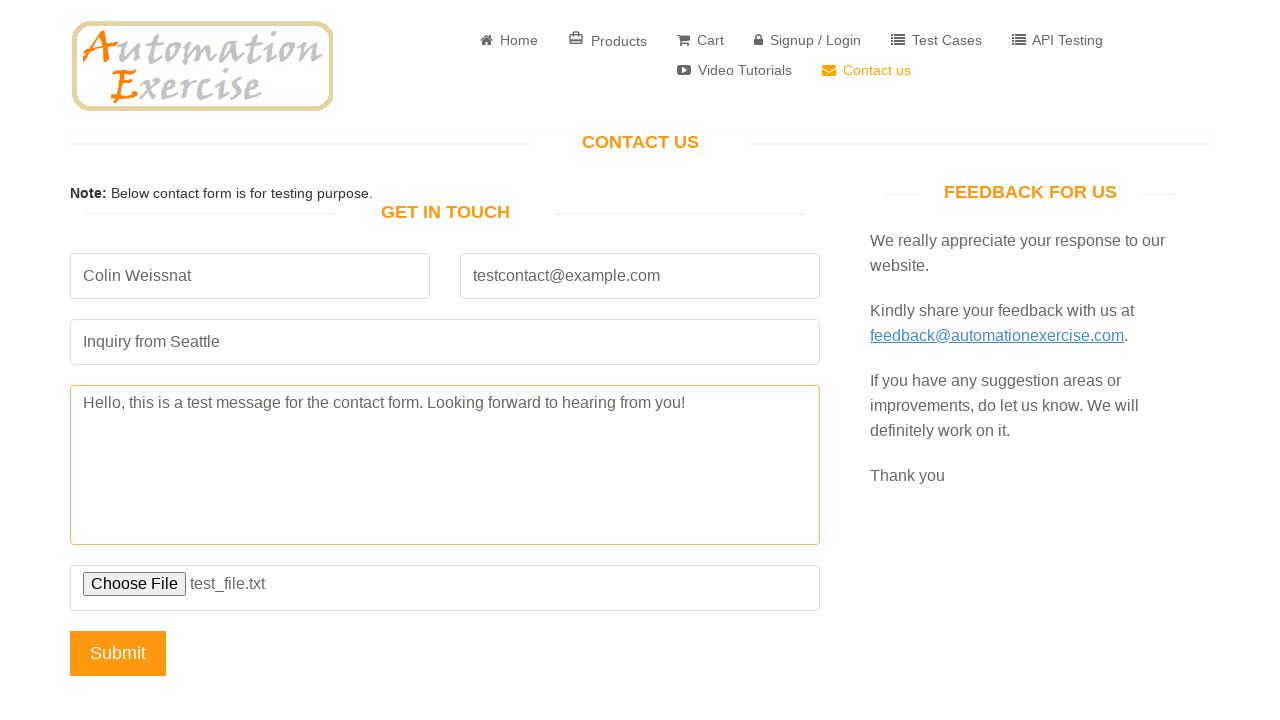

Set up dialog handler to accept alerts
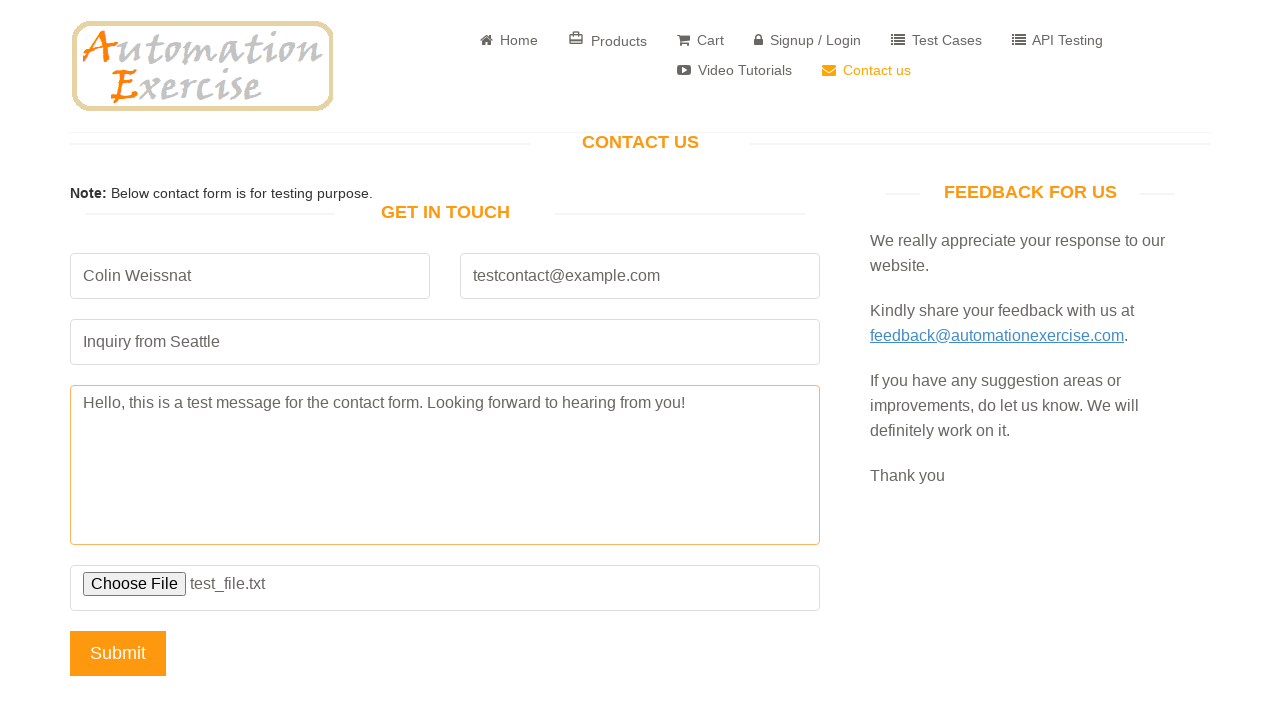

Clicked 'Submit' button to submit contact form at (118, 653) on input[name='submit']
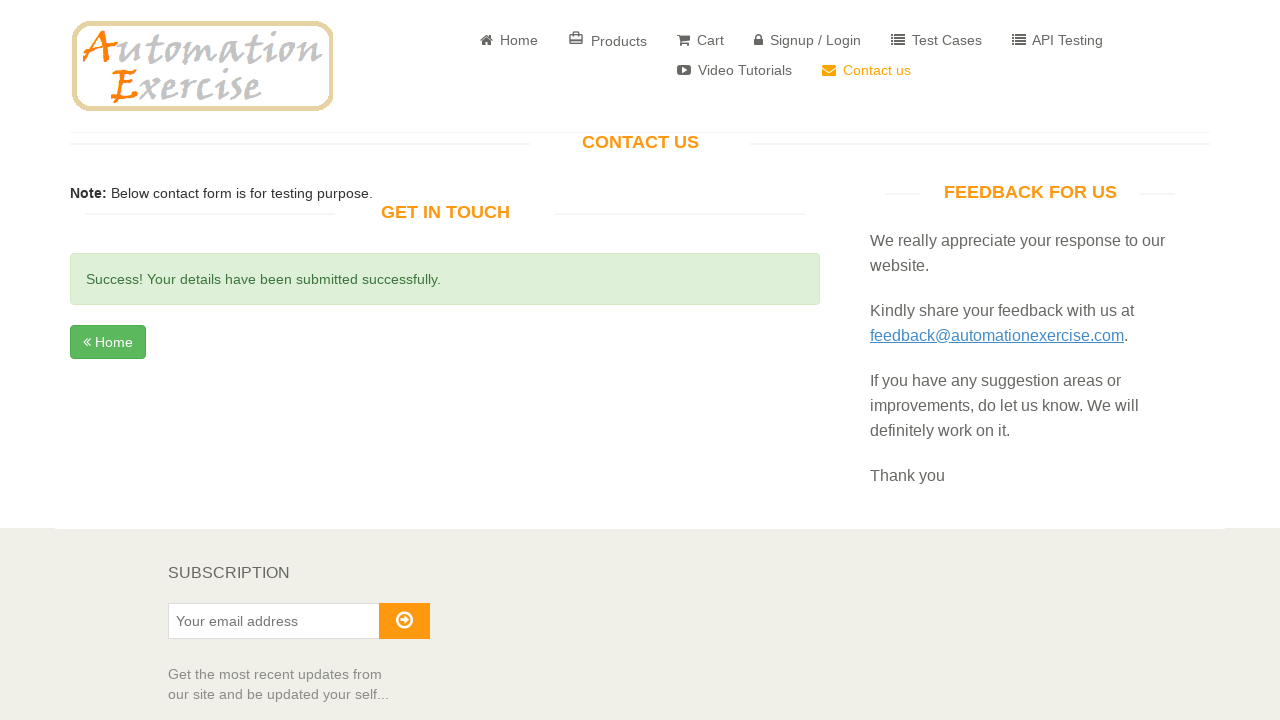

Success message is visible after form submission
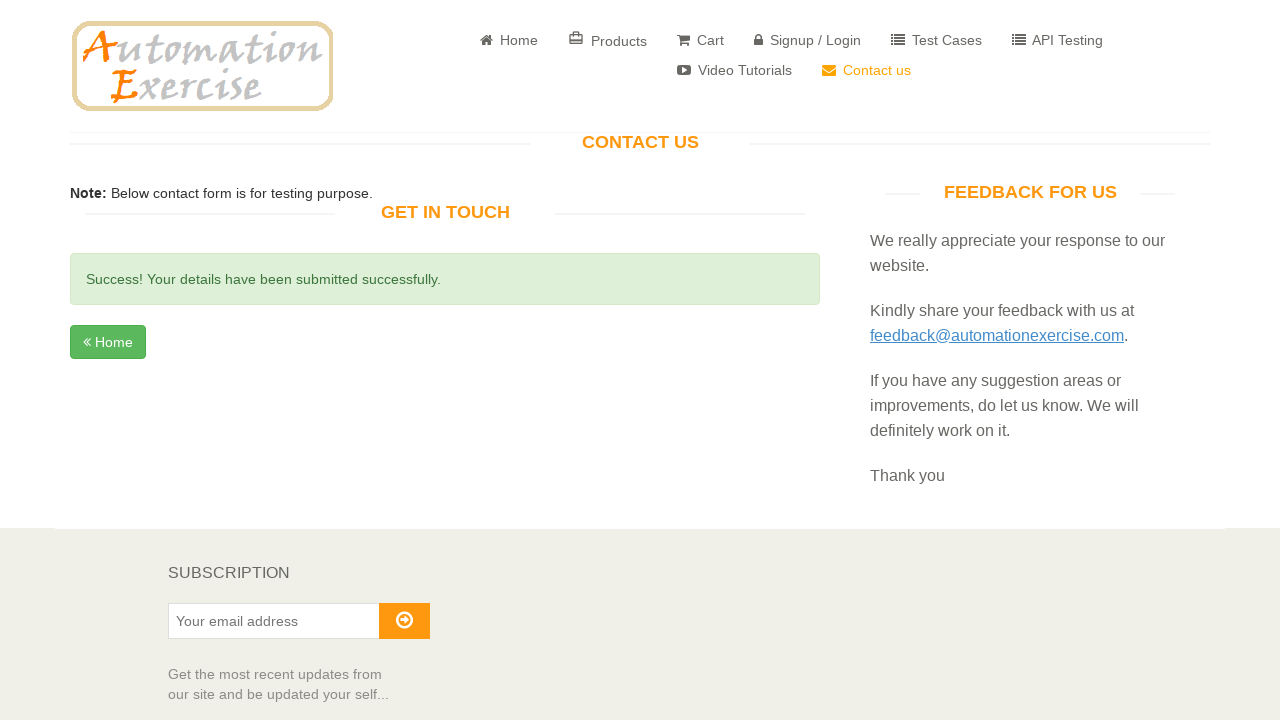

Clicked 'Home' button to return to home page at (509, 40) on xpath=//a[contains(text(), 'Home')]
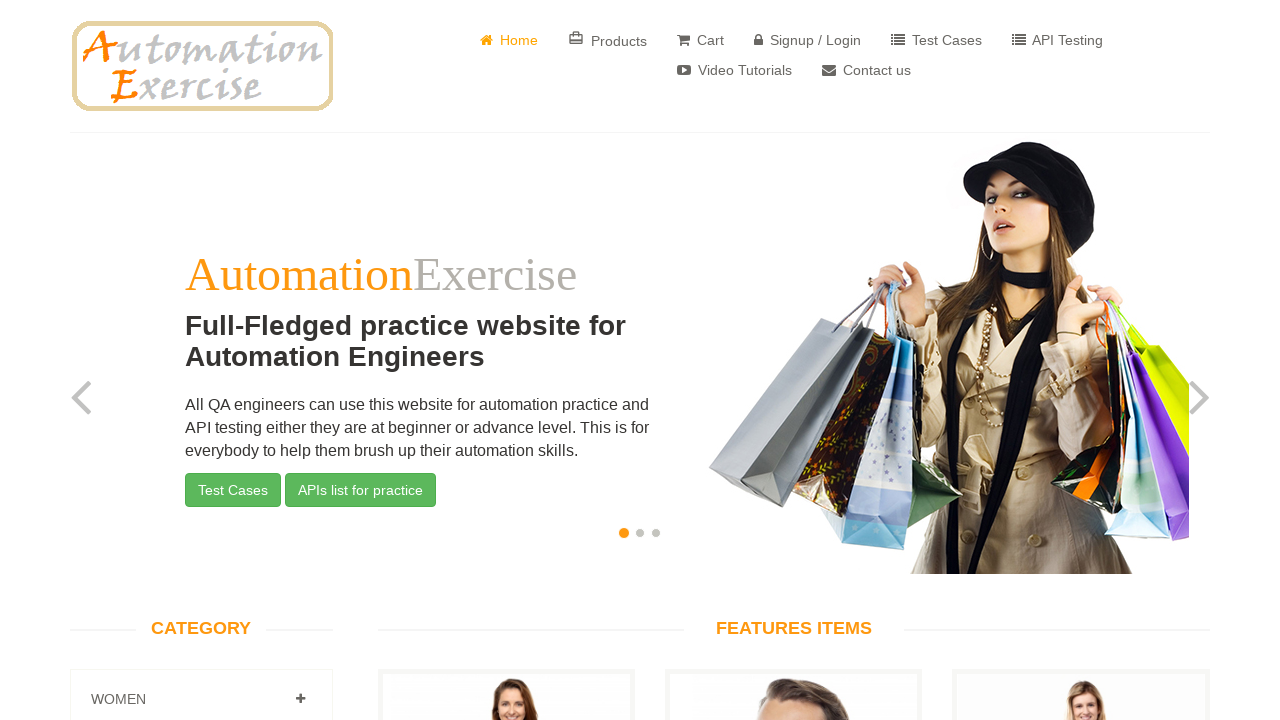

Returned to home page and logo is visible
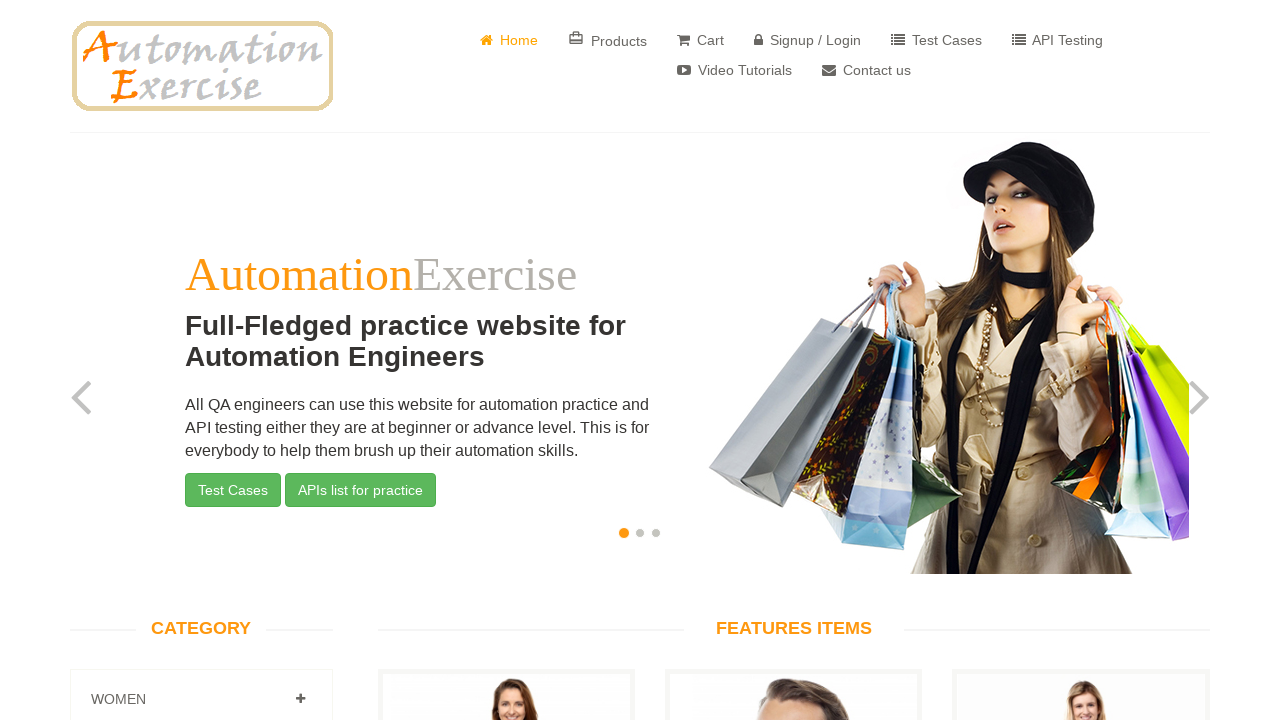

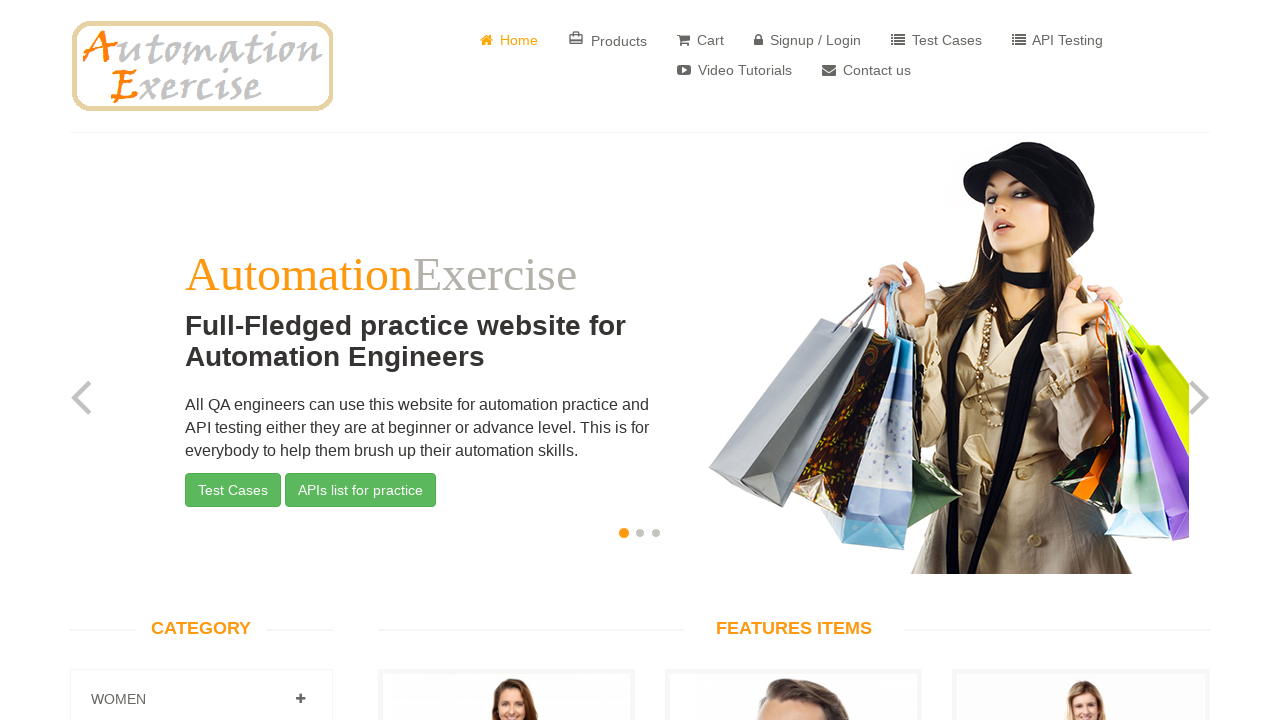